Tests a math quiz page by reading two numbers displayed on the page, calculating their sum, selecting the correct answer from a dropdown menu, and submitting the form to verify the result via an alert.

Starting URL: http://suninjuly.github.io/selects1.html

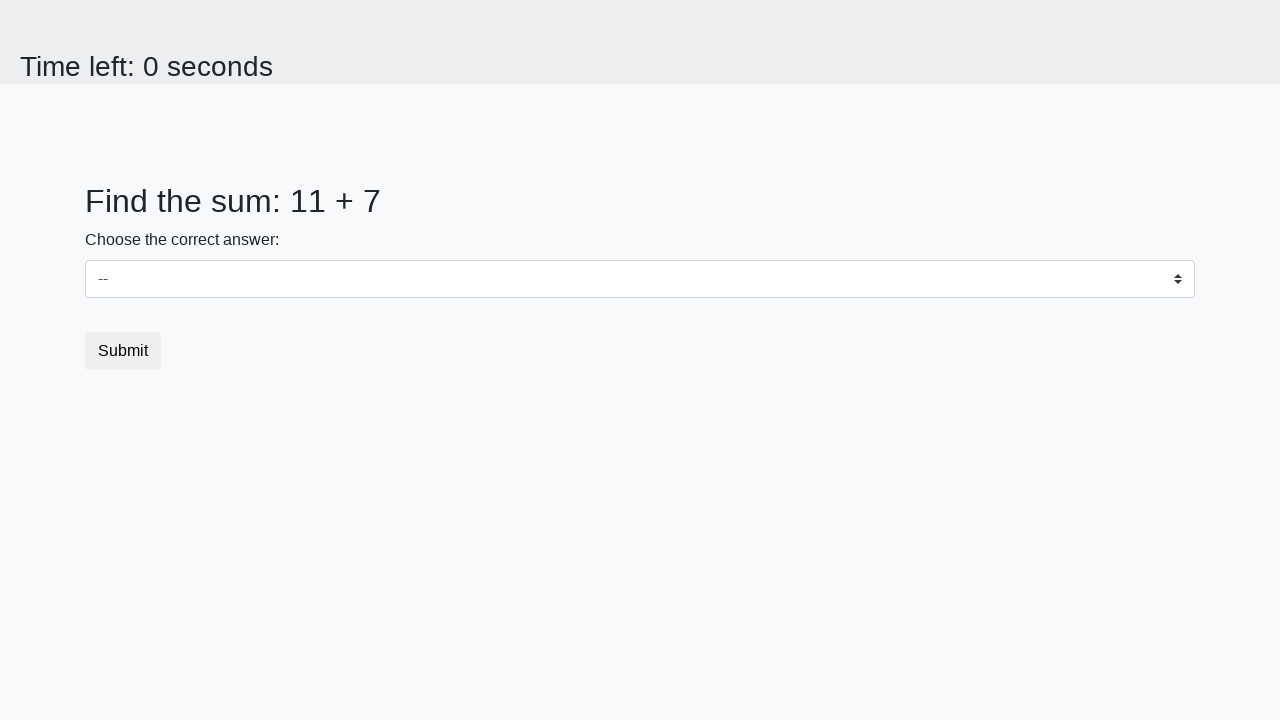

Read first number from page element #num1
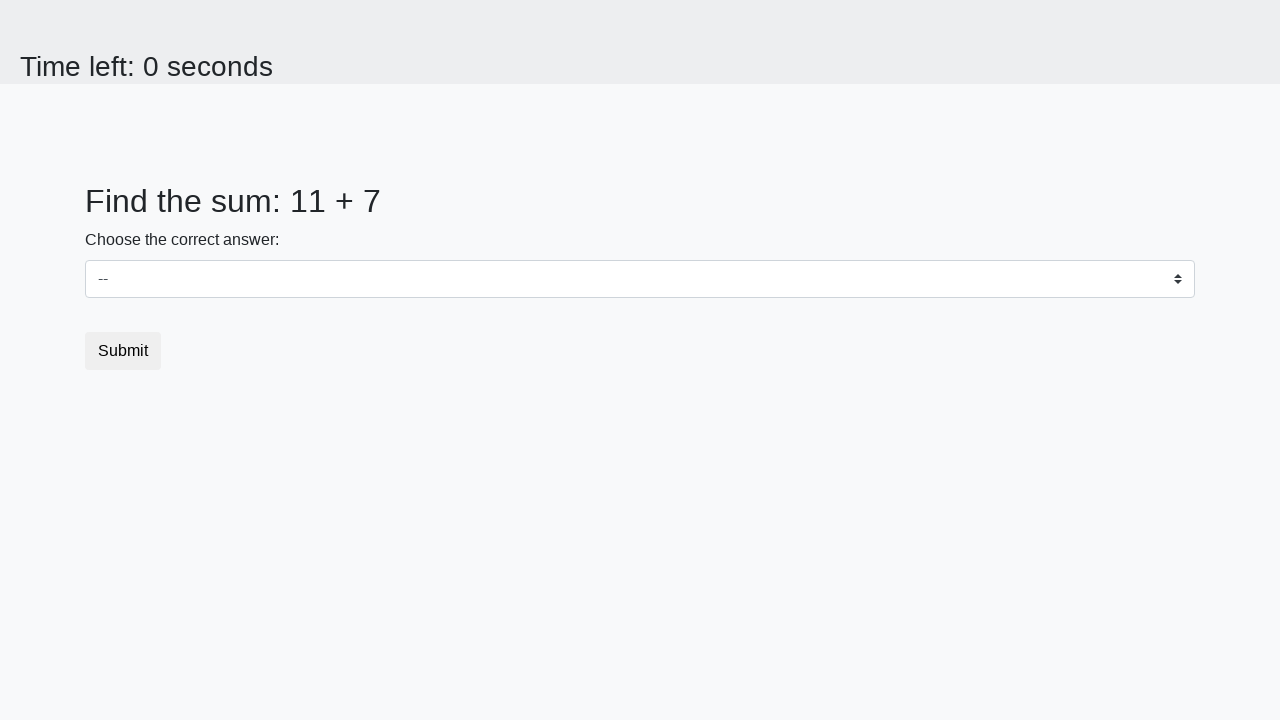

Converted first number to integer
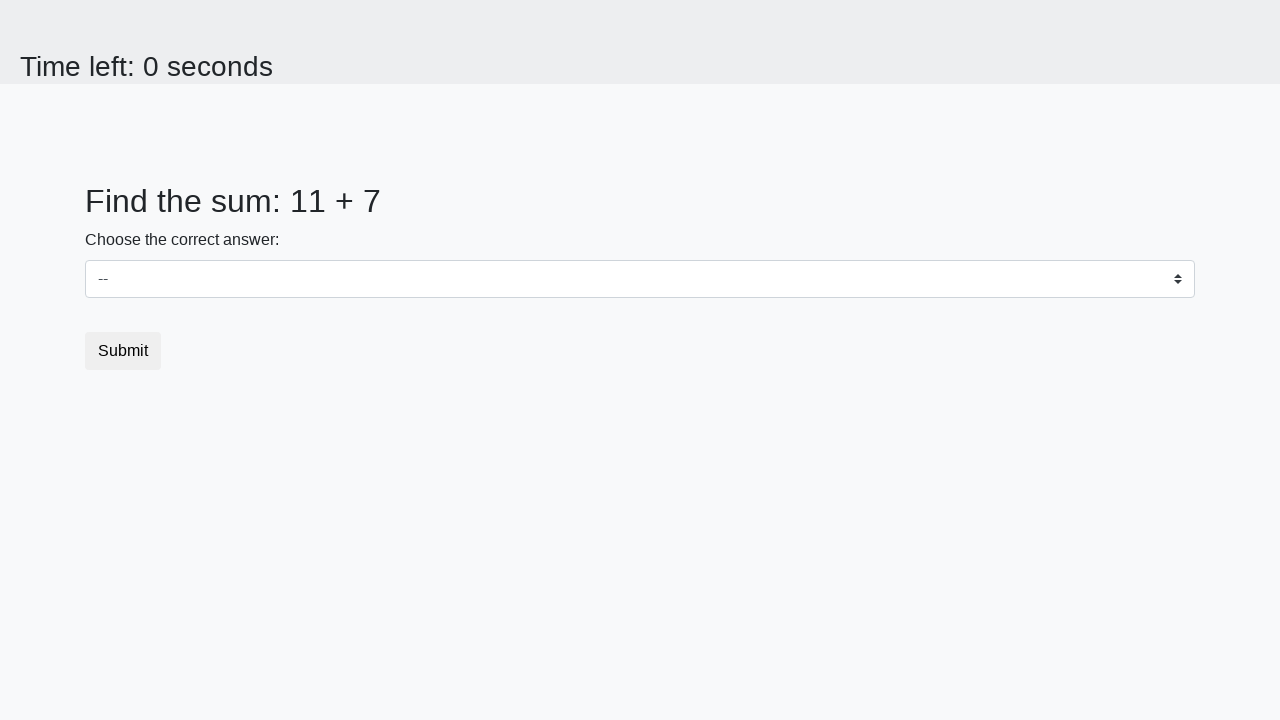

Read second number from page element #num2
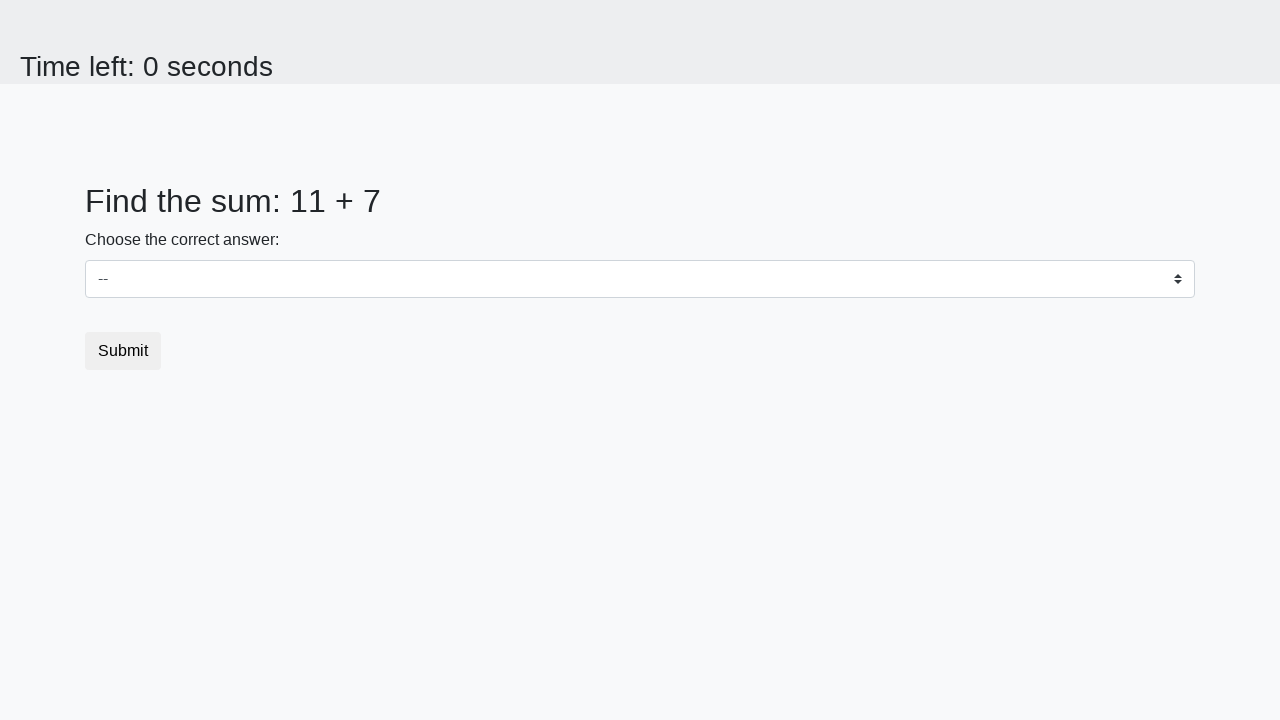

Converted second number to integer
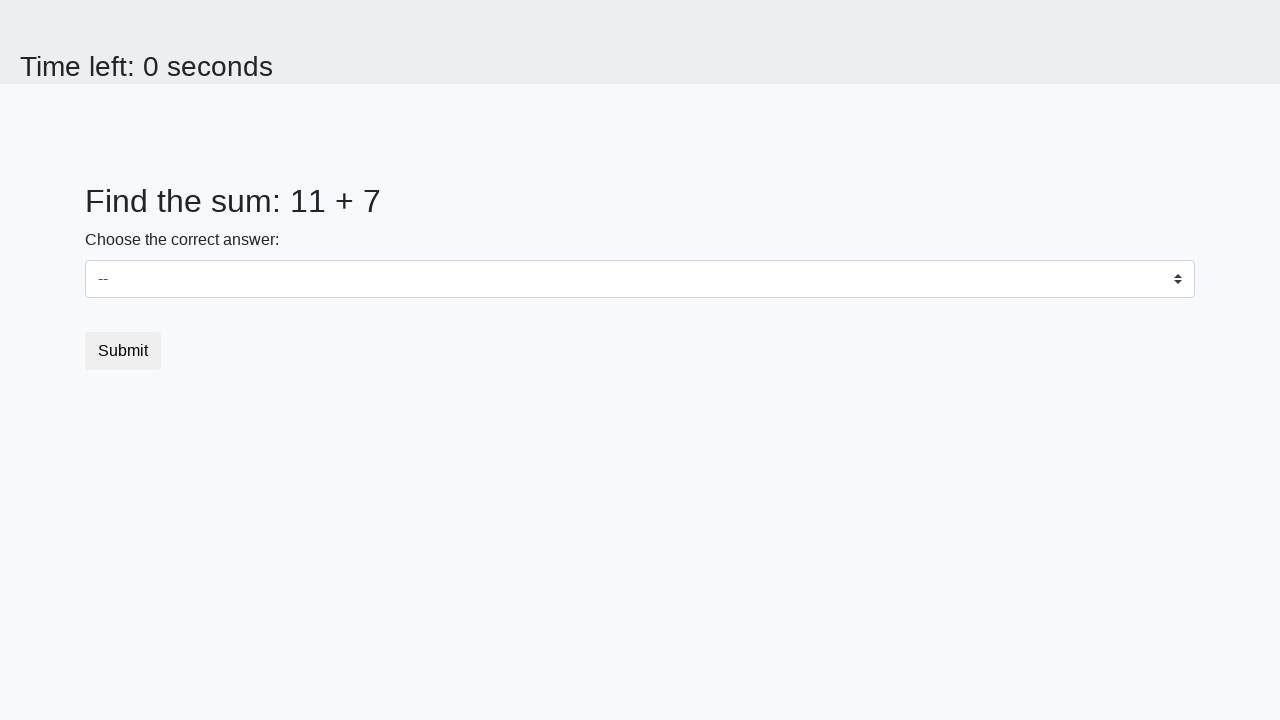

Calculated sum of 11 + 7 = 18
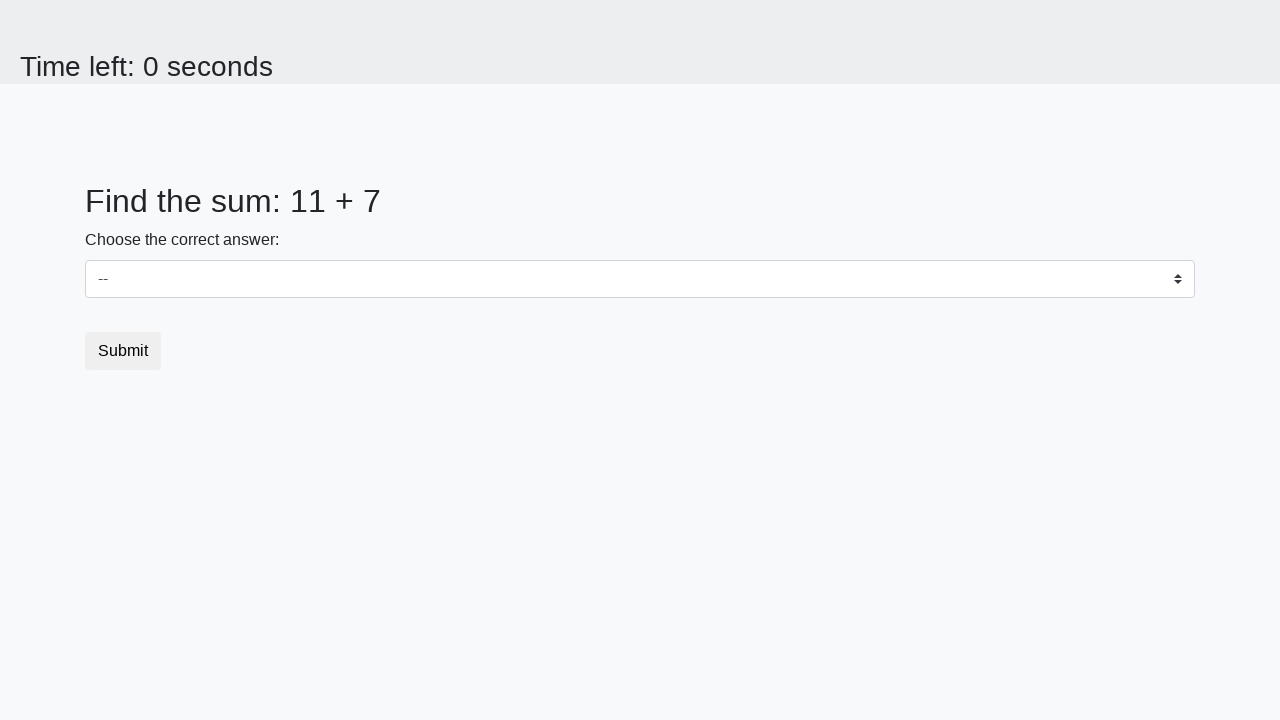

Selected dropdown option with value 18 on #dropdown
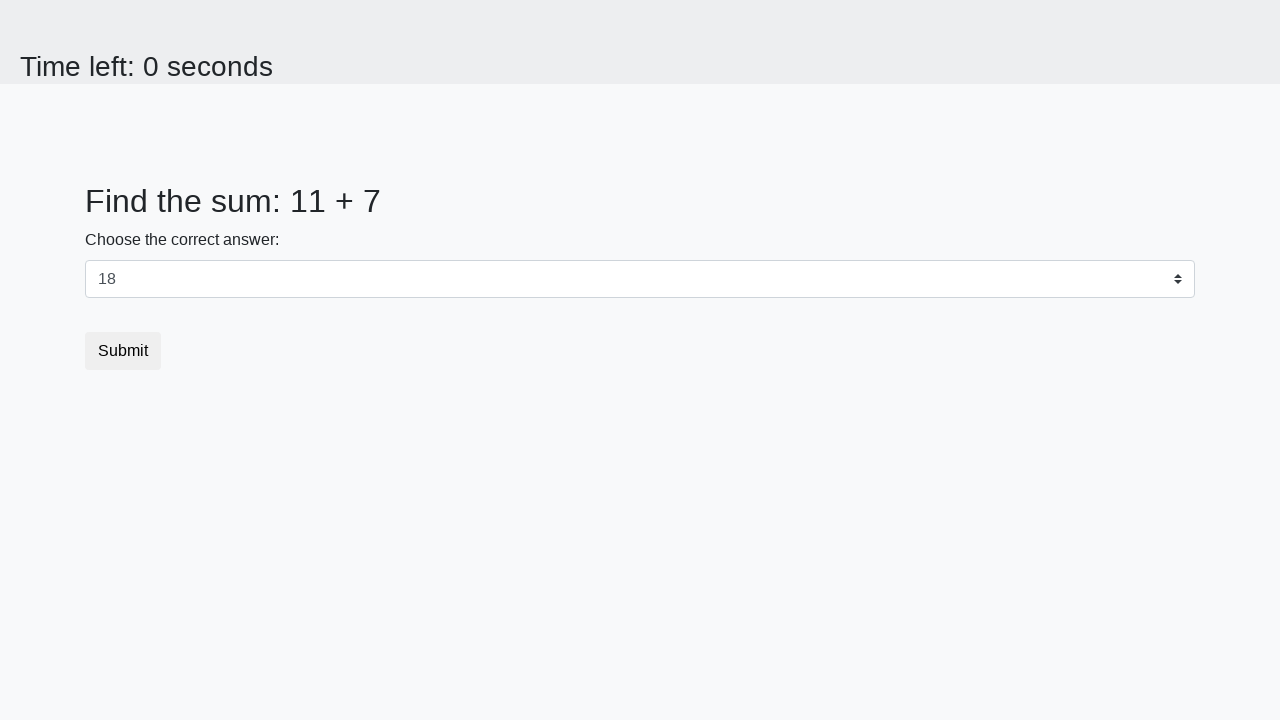

Clicked submit button to submit the form at (123, 351) on [type='submit']
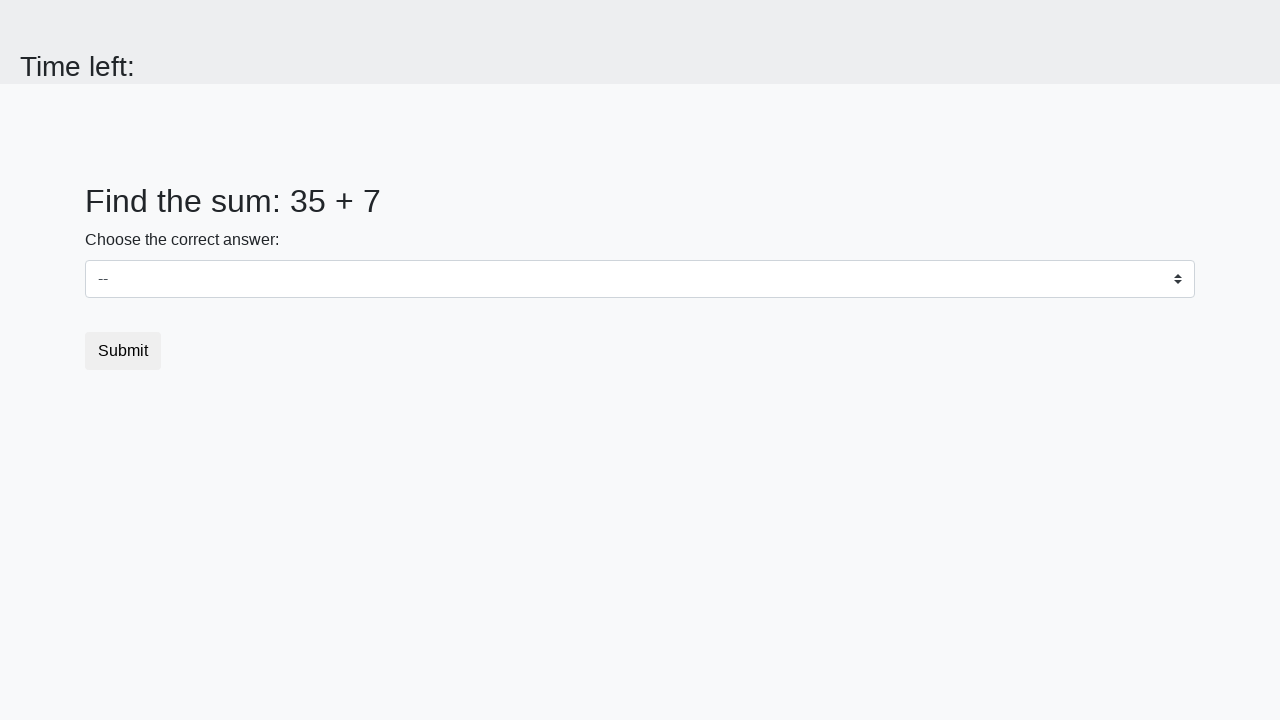

Set up dialog handler to accept alert
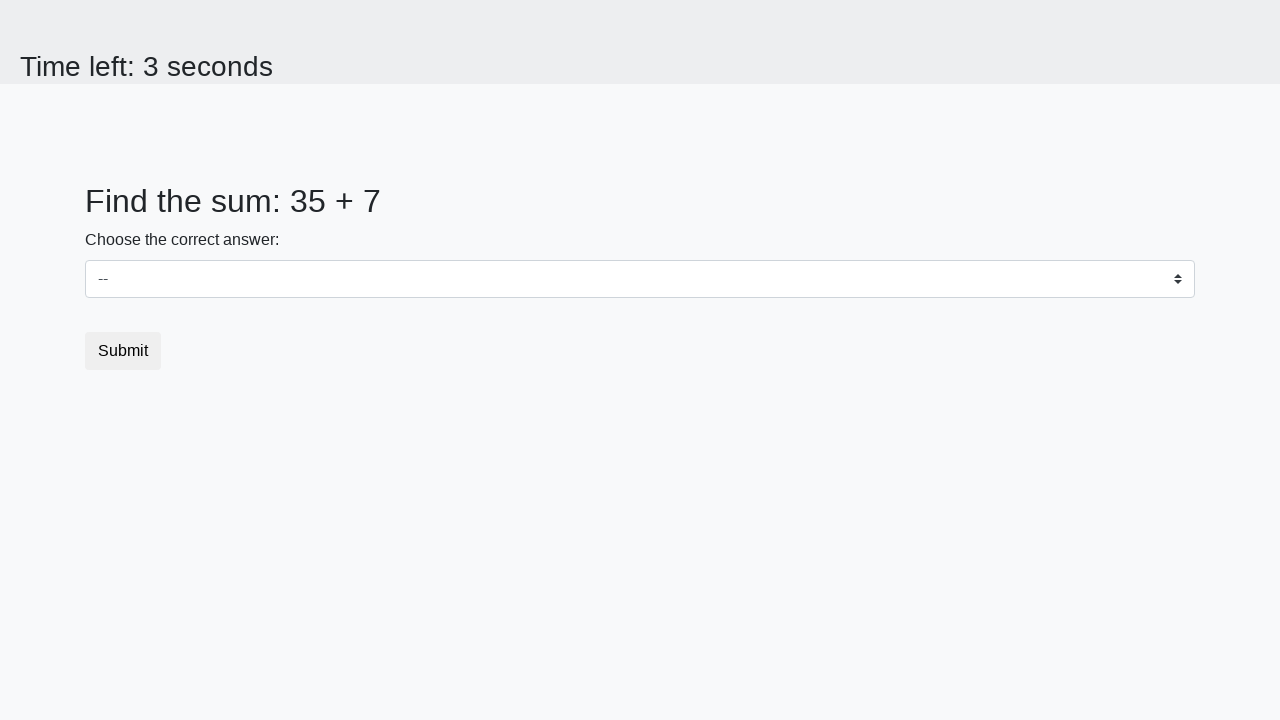

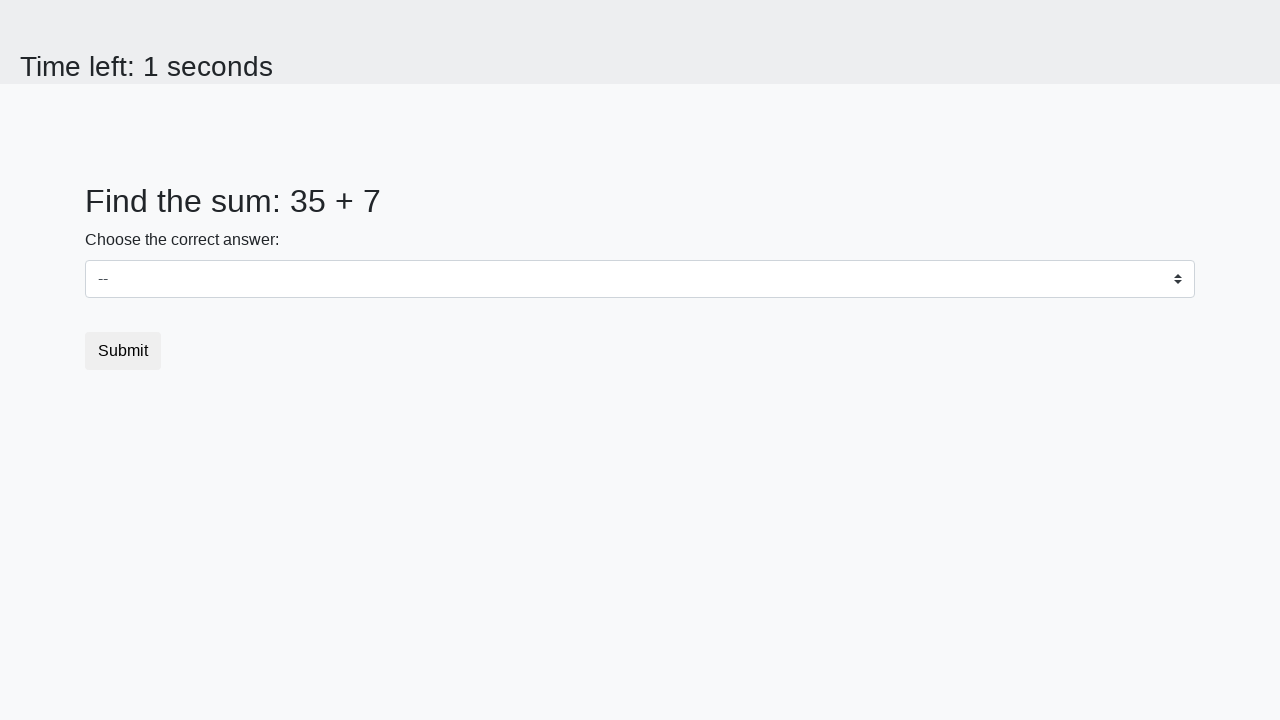